Navigates to a practice form page and retrieves the text content of a mobile number label element

Starting URL: https://demoqa.com/automation-practice-form

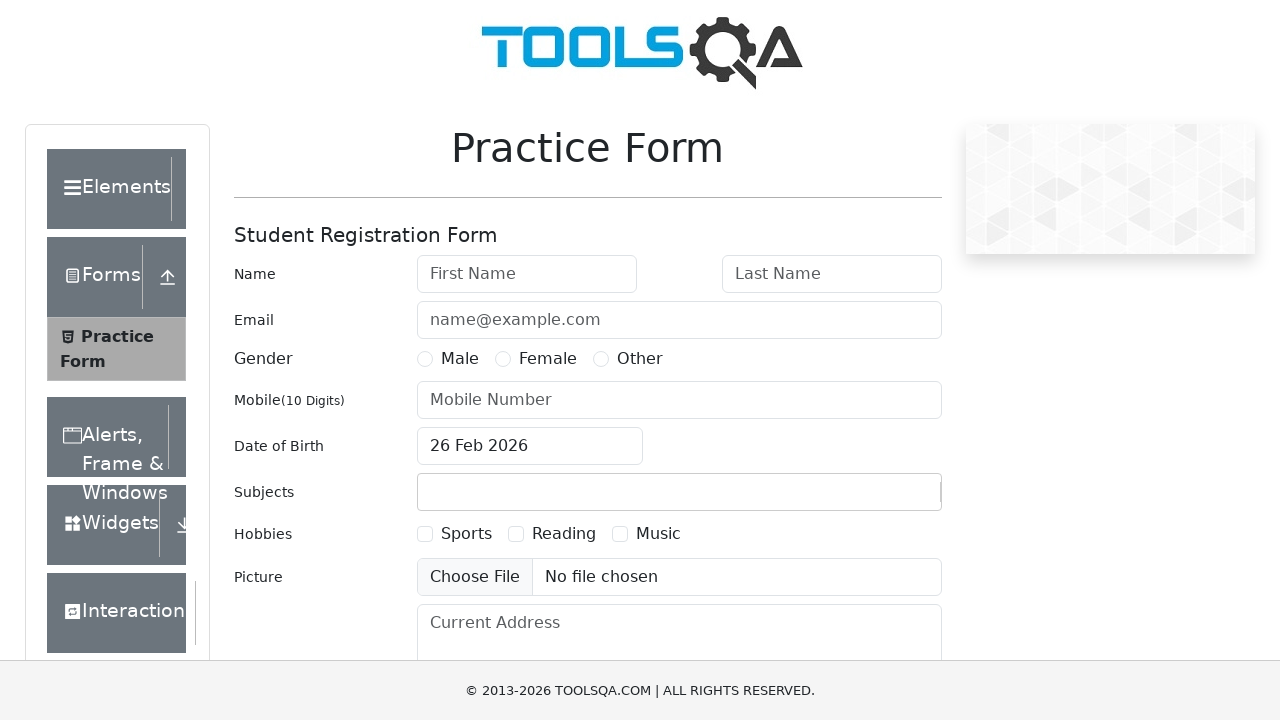

Navigated to automation practice form page
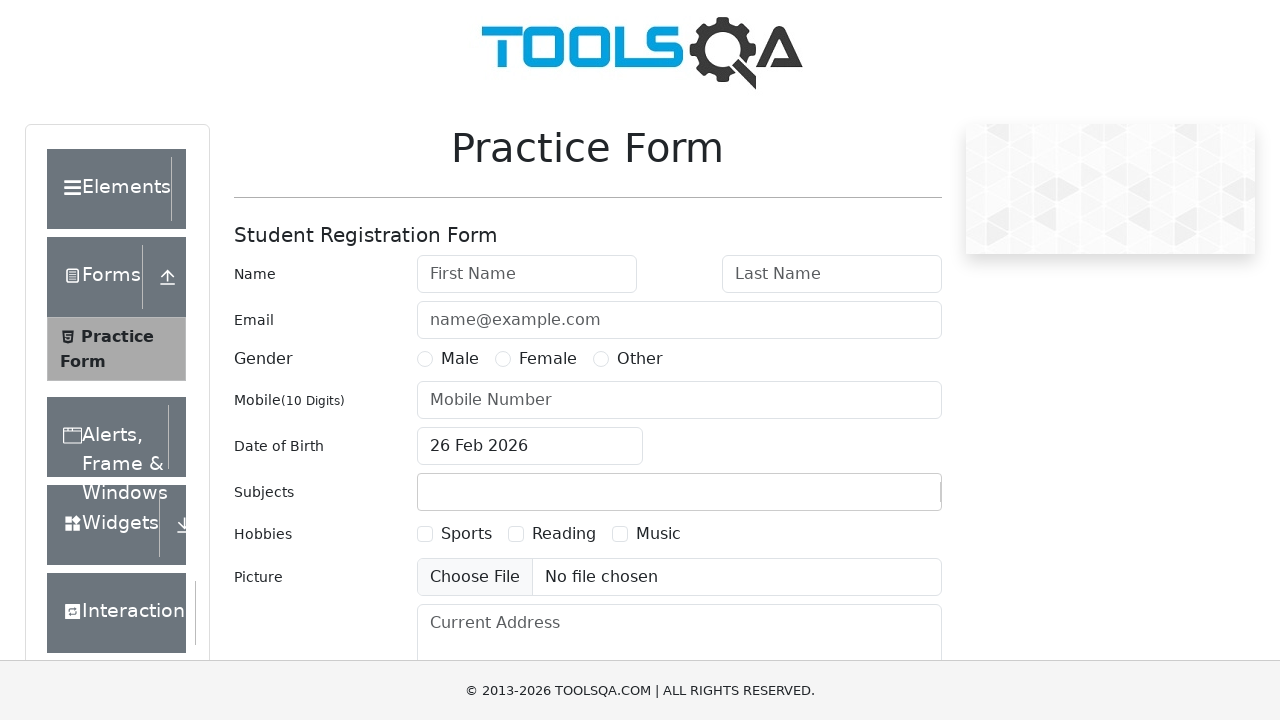

Located mobile number label element
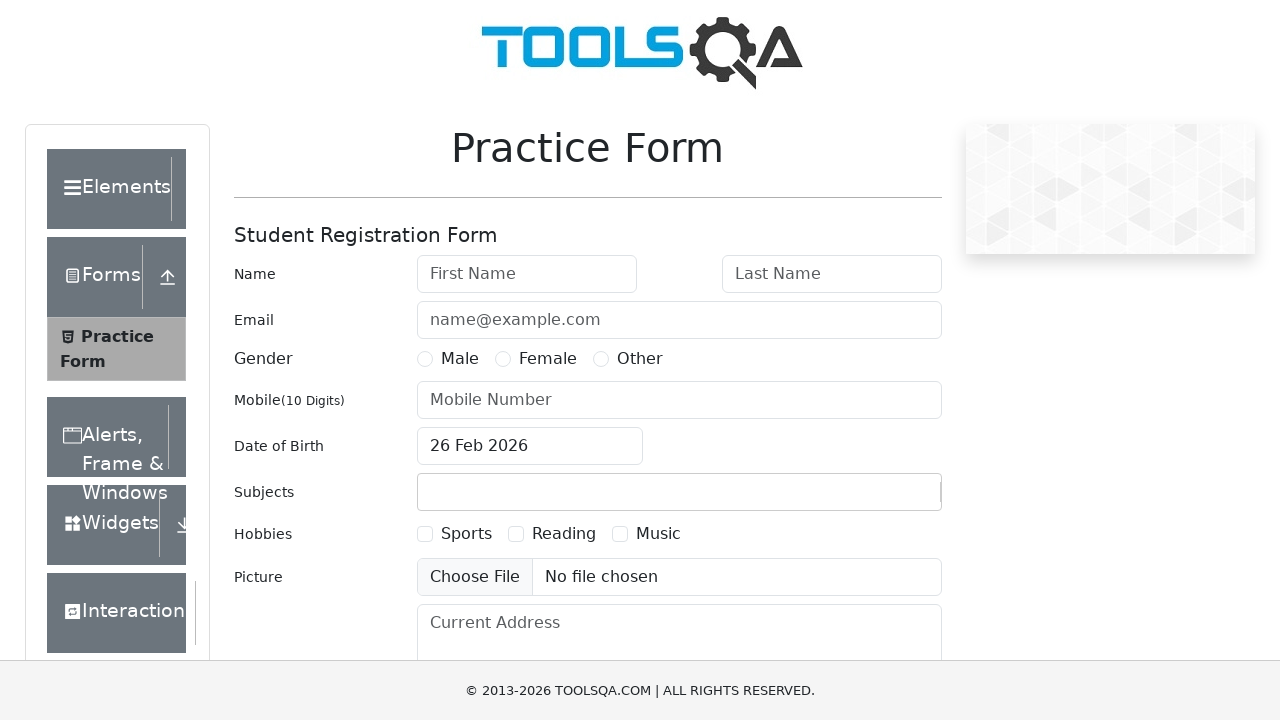

Retrieved text content from mobile label: 'Mobile(10 Digits)'
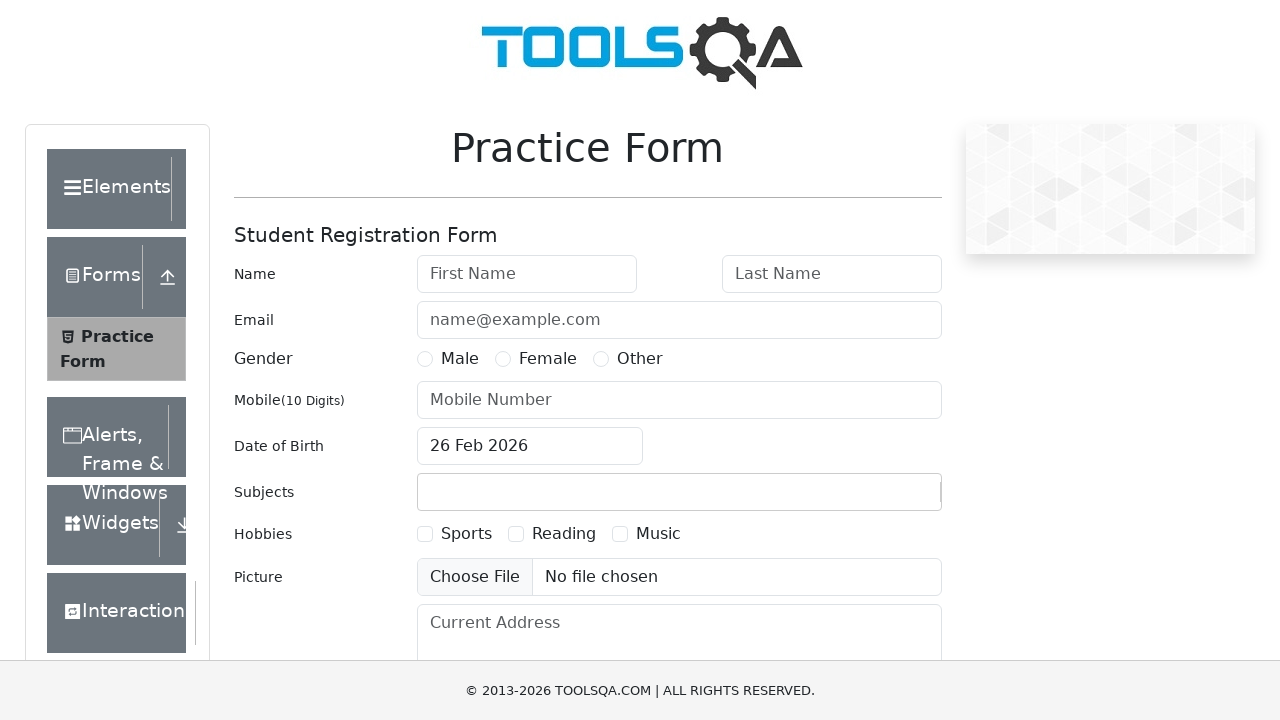

Printed mobile label text to console
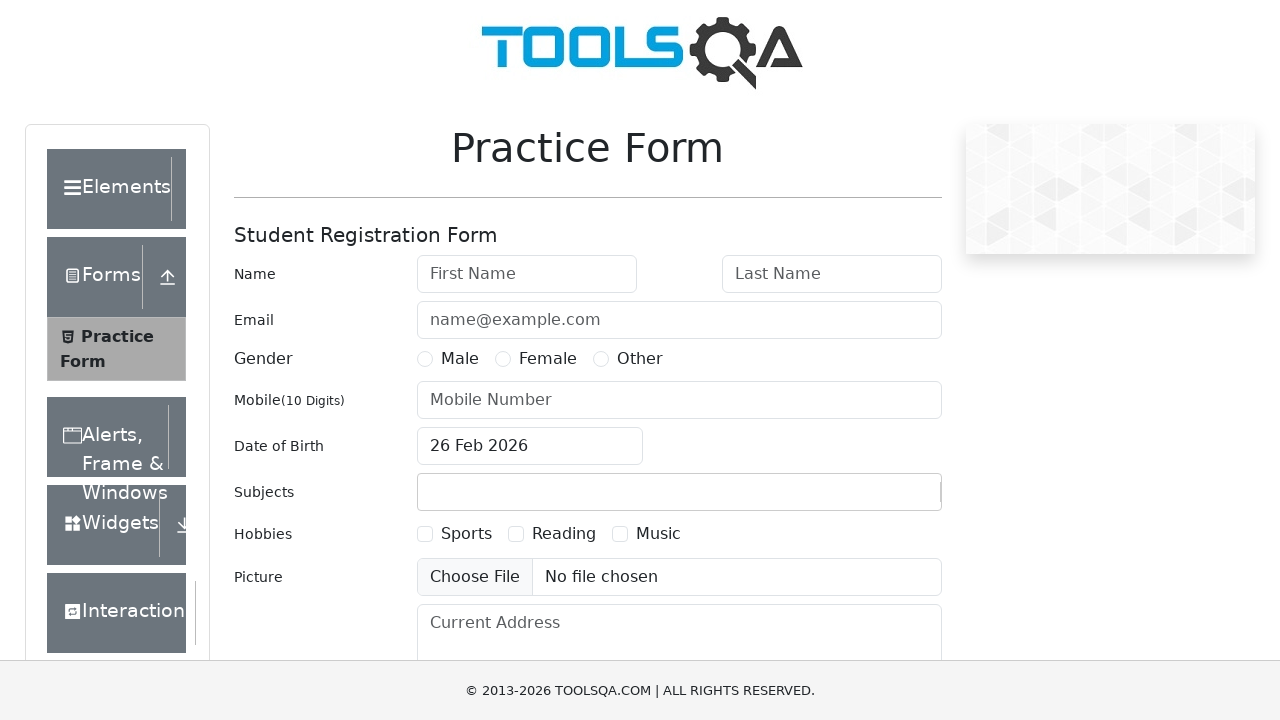

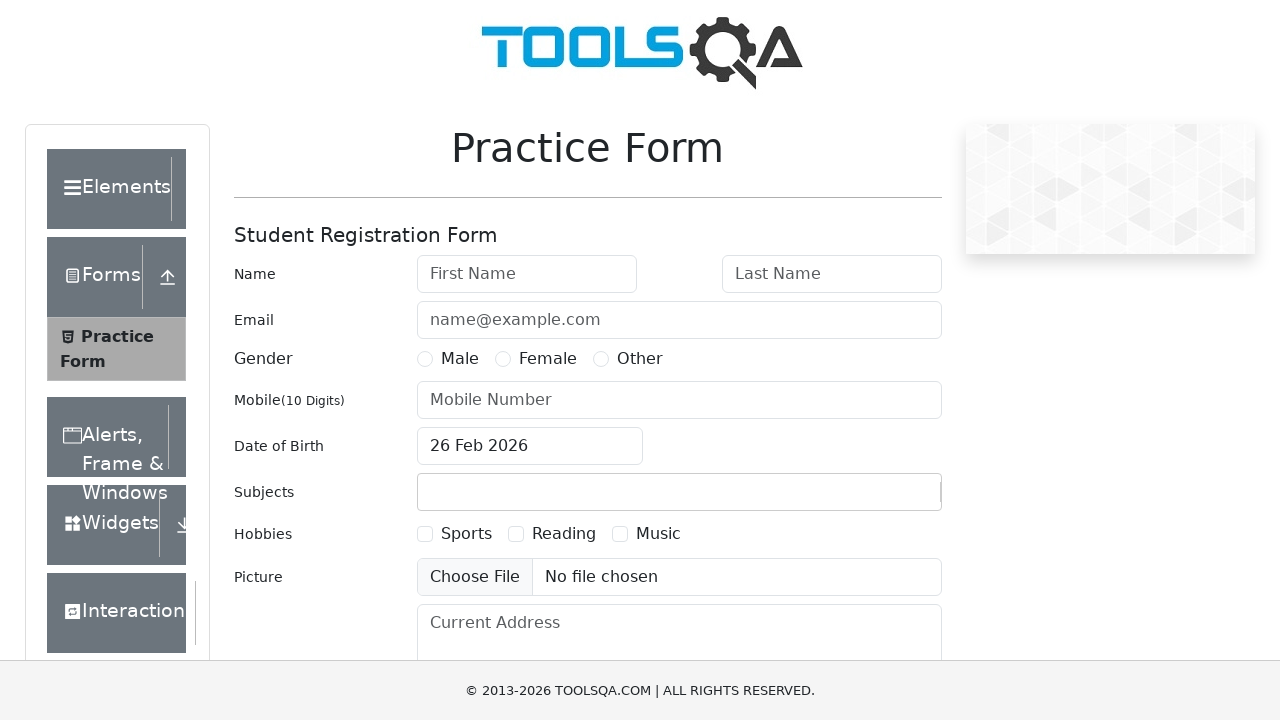